Tests the search functionality by searching for "Test" and verifying no results are found

Starting URL: https://demoqa.com/webtables

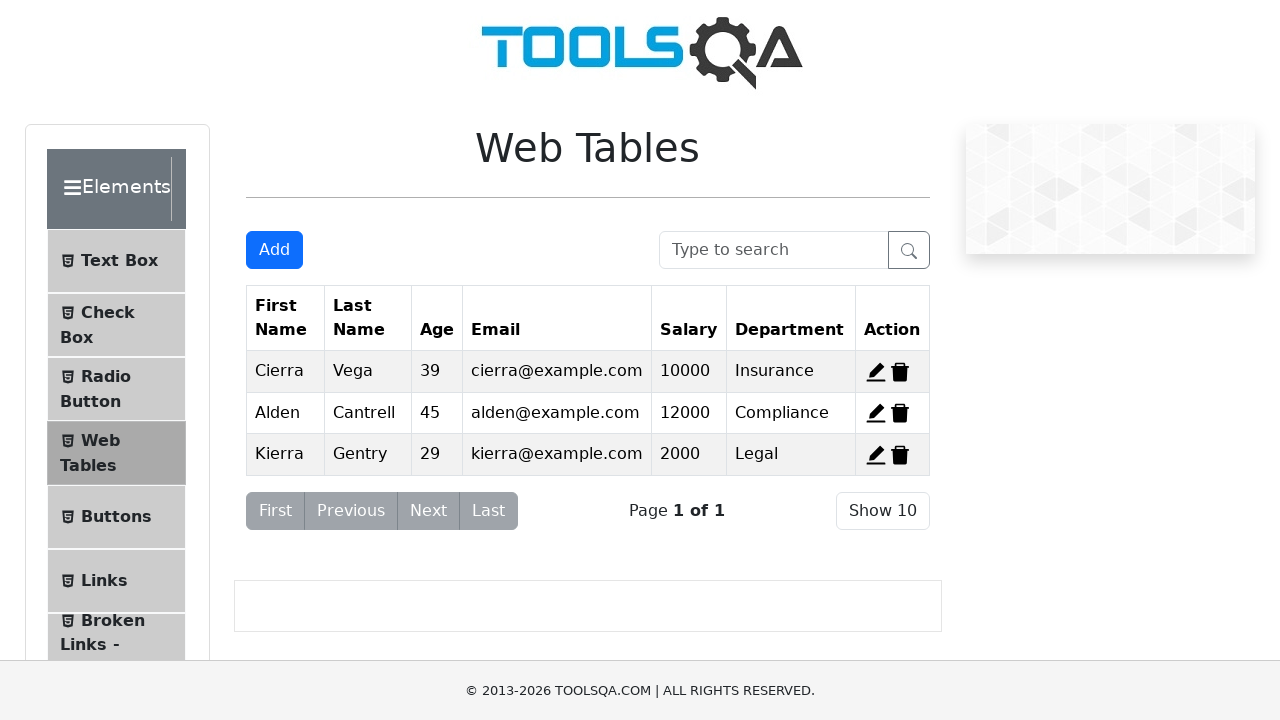

Verified initial state has 3 rows
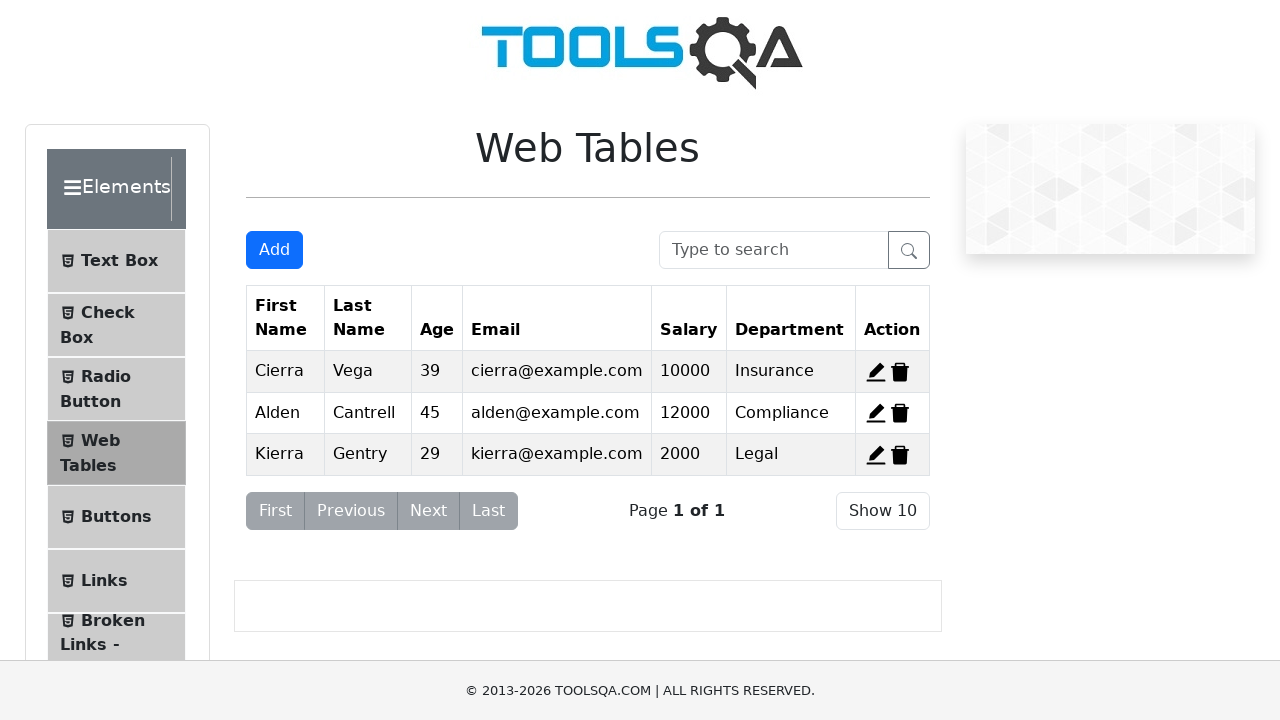

Filled search box with 'Test' on #searchBox
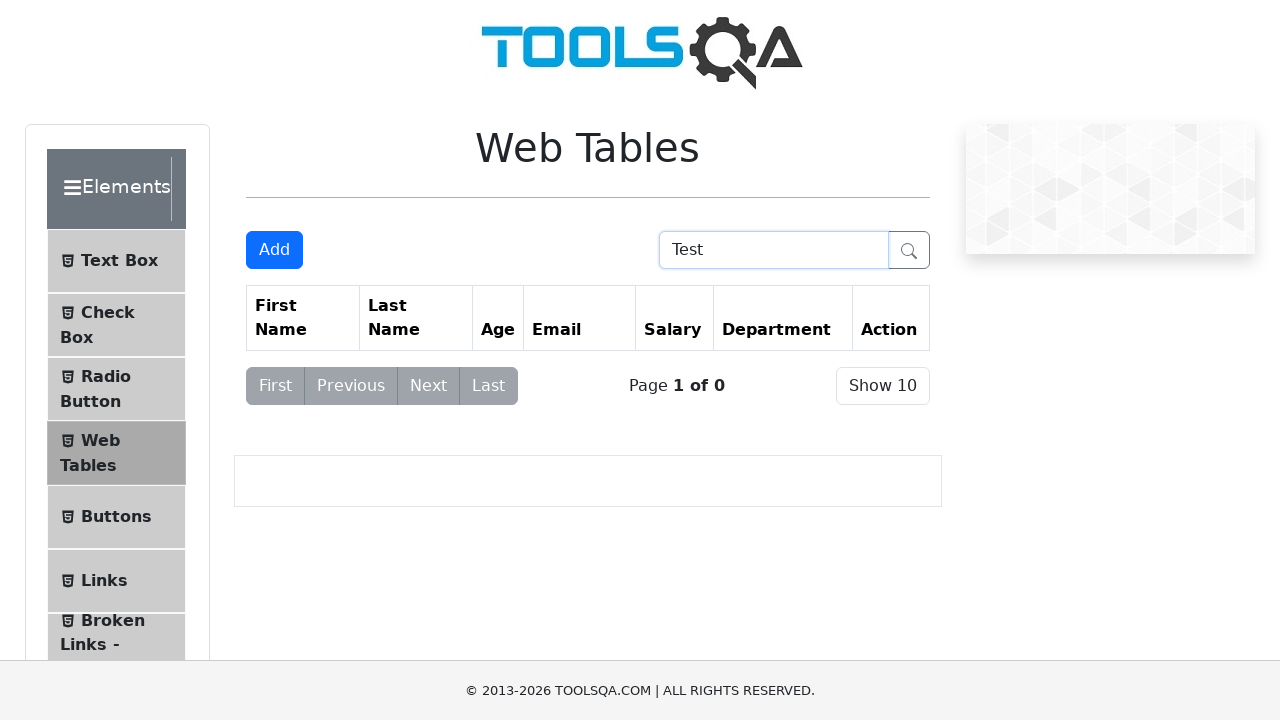

Verified search for 'Test' returns no results
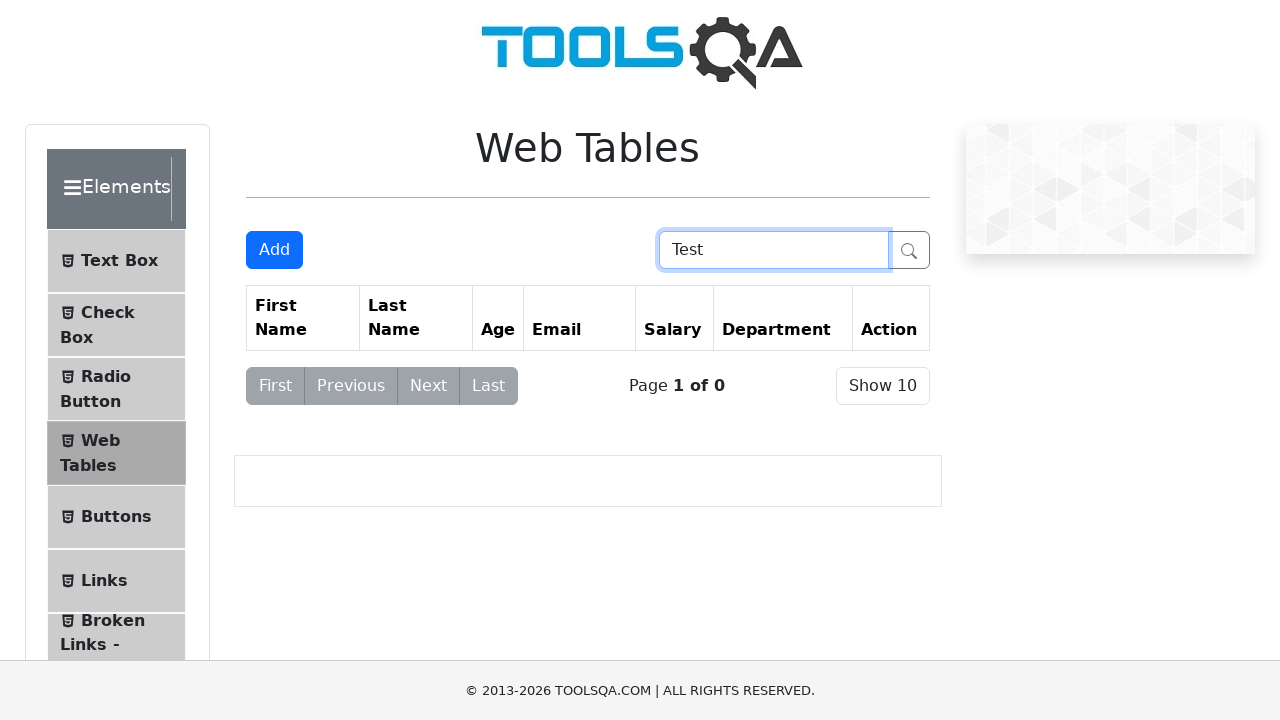

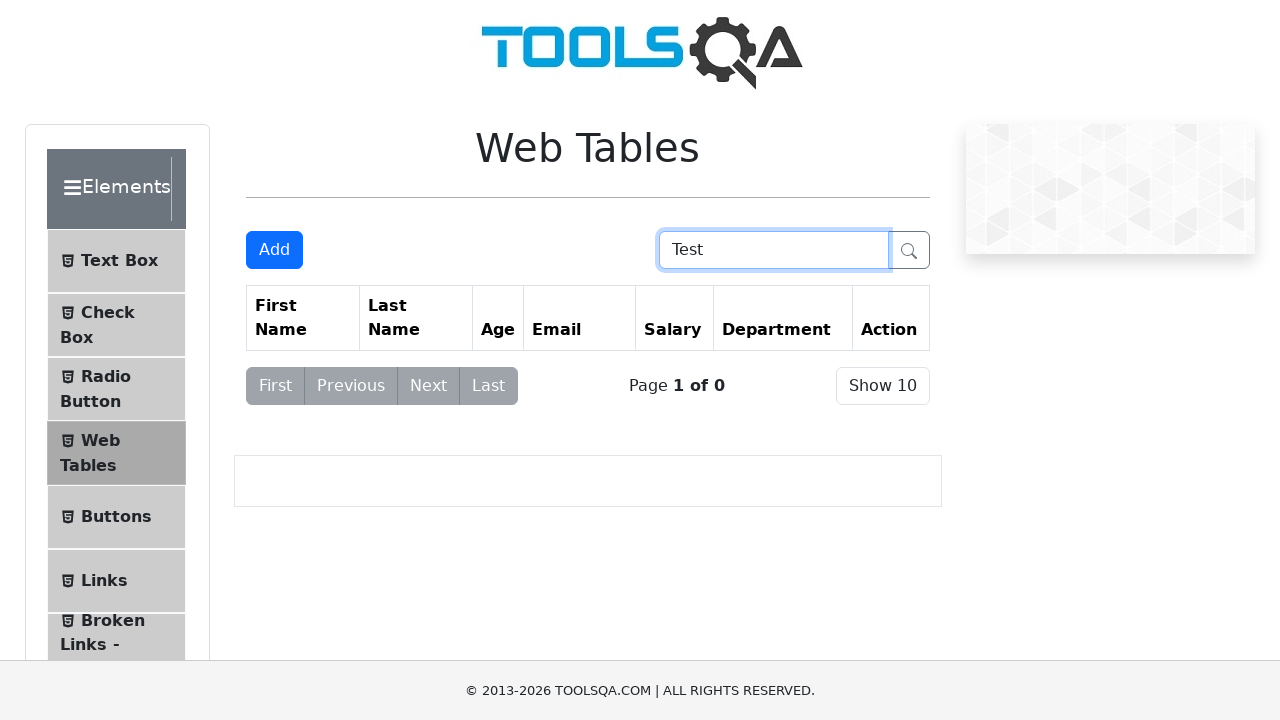